Tests an explicit wait scenario where the script waits for a price to change to 100, then clicks a book button, calculates a mathematical value based on an input, fills the answer field, and submits the form.

Starting URL: http://suninjuly.github.io/explicit_wait2.html

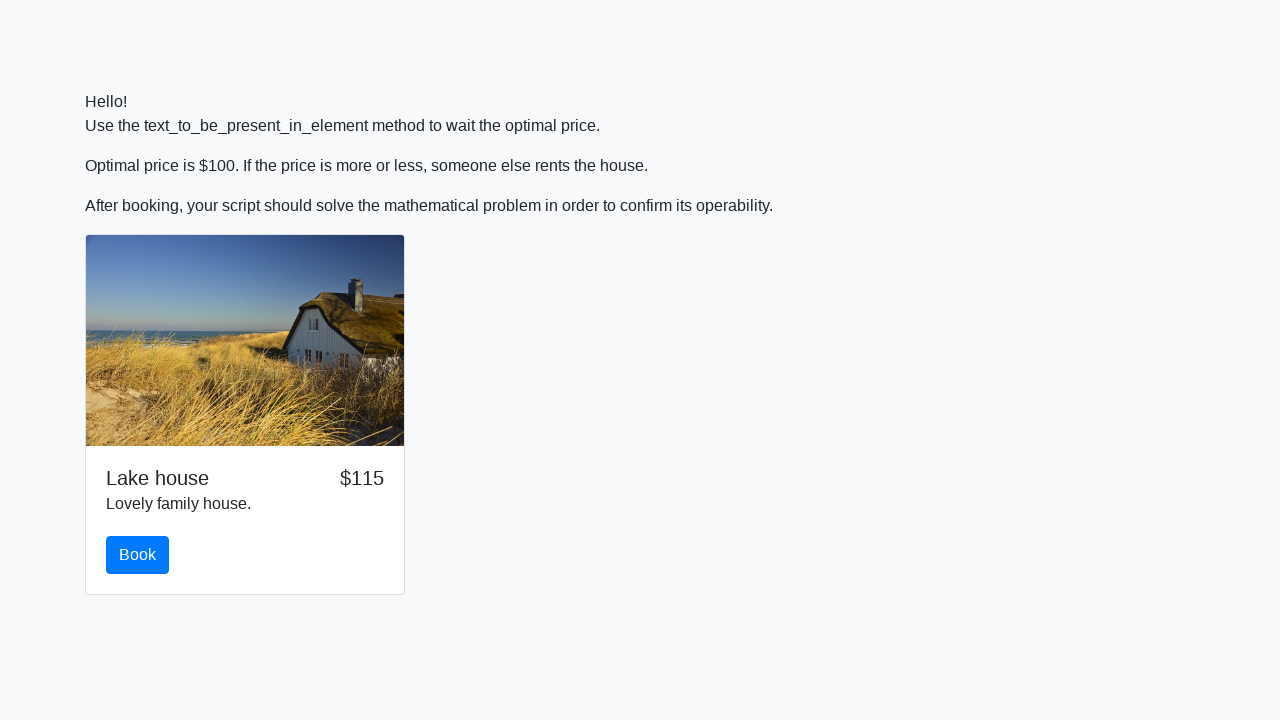

Waited for price element to change to 100
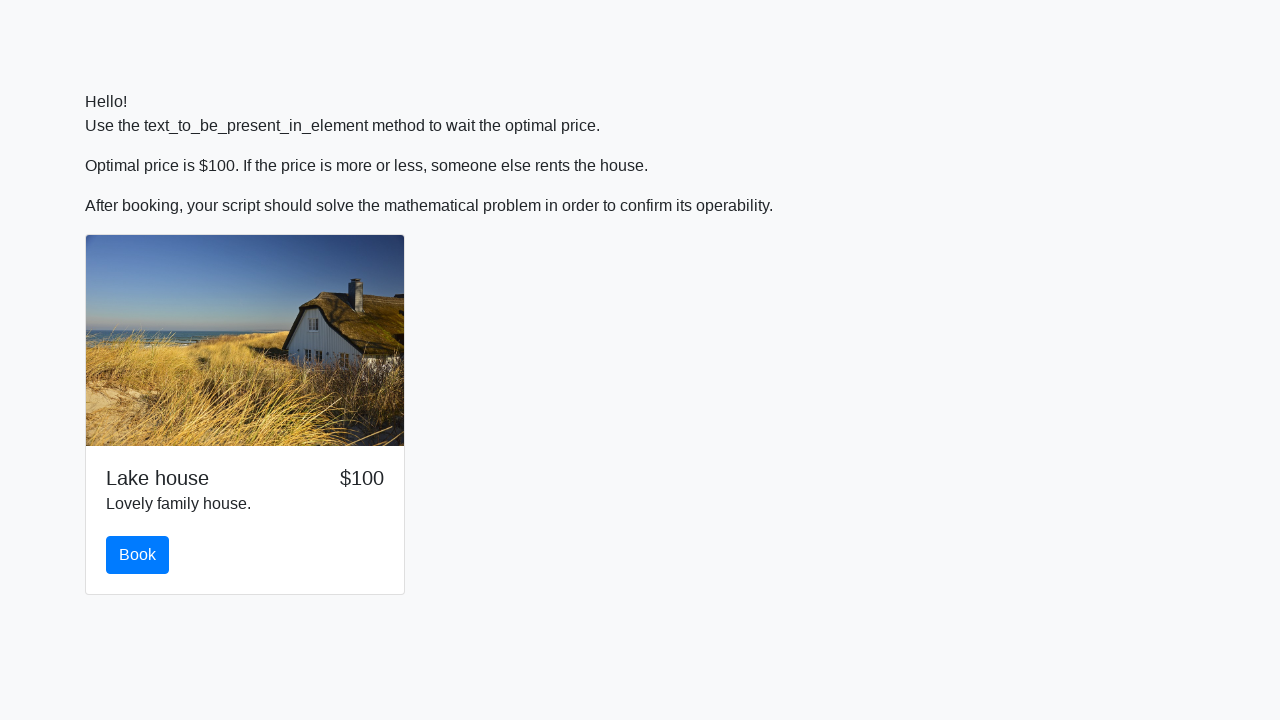

Scrolled book button into view
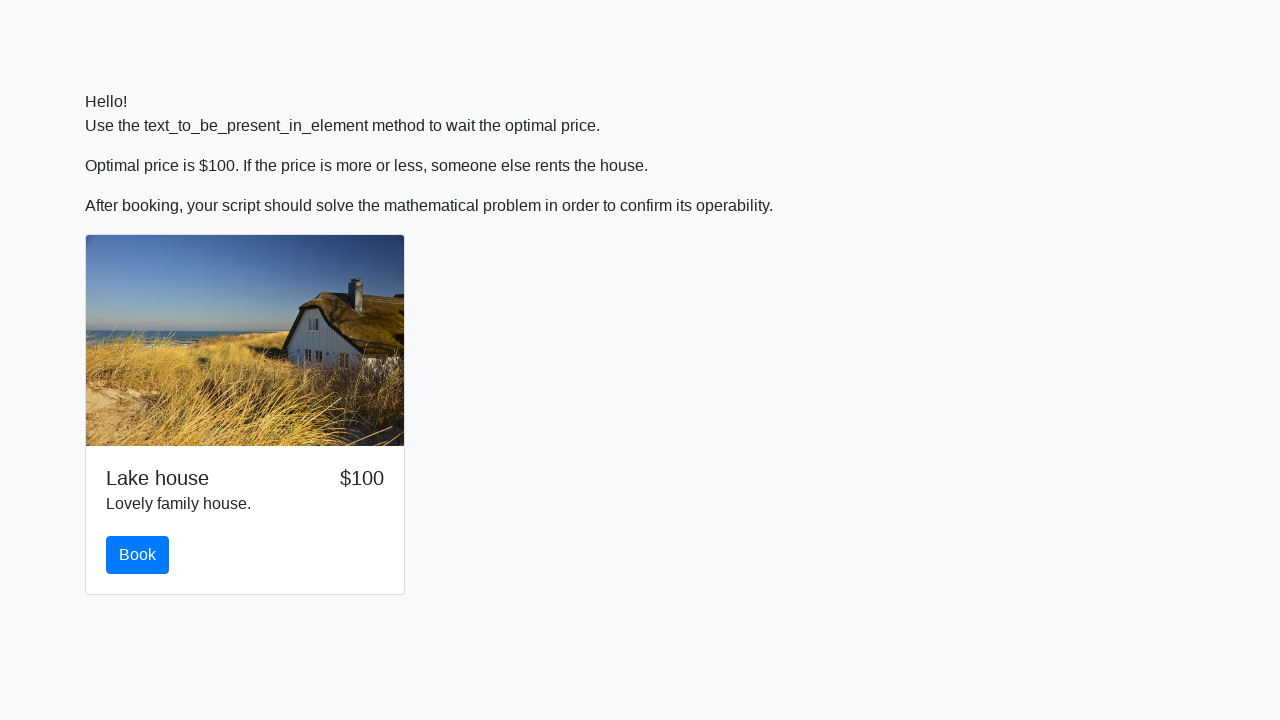

Clicked the book button at (138, 555) on #book
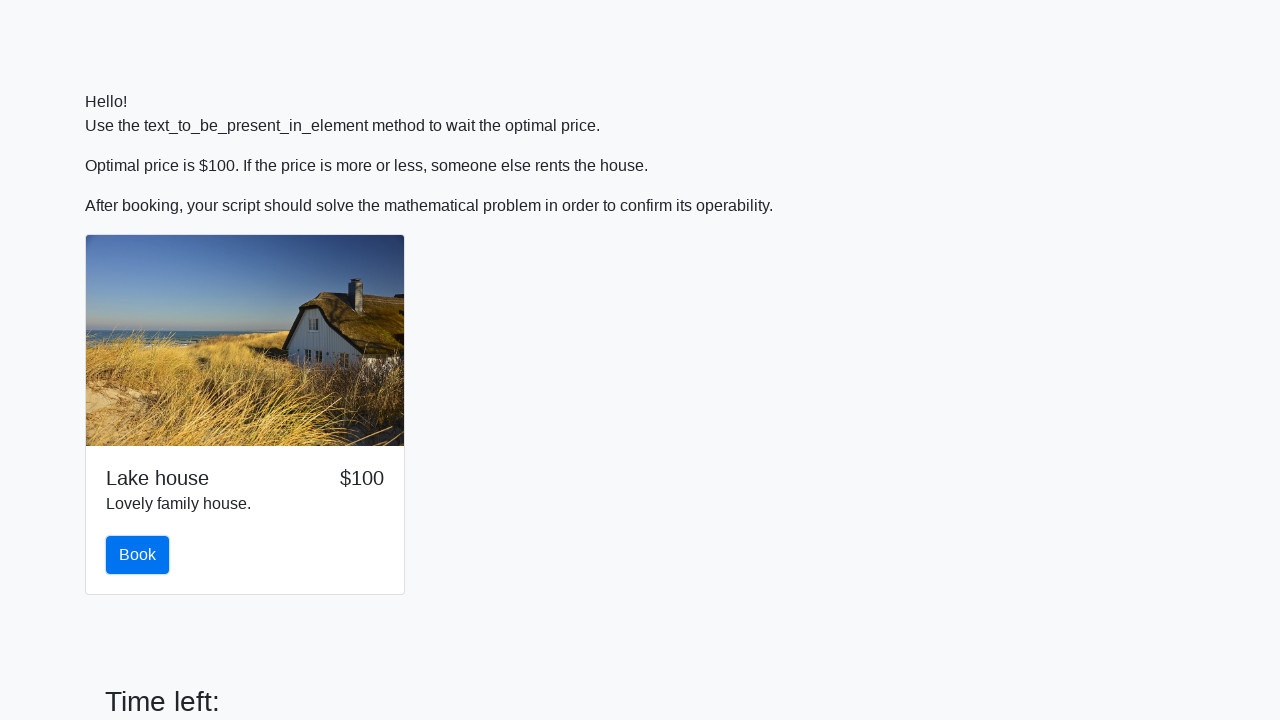

Retrieved input value: 228
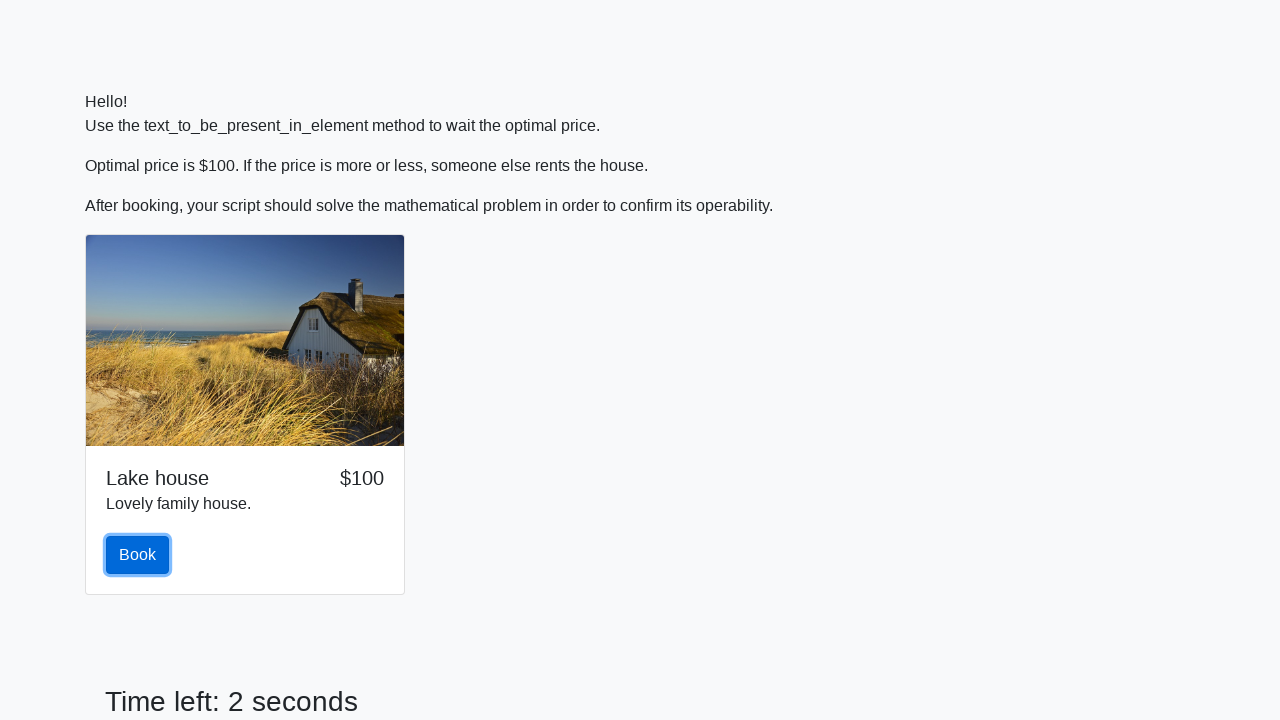

Calculated answer: 2.4571479806943204
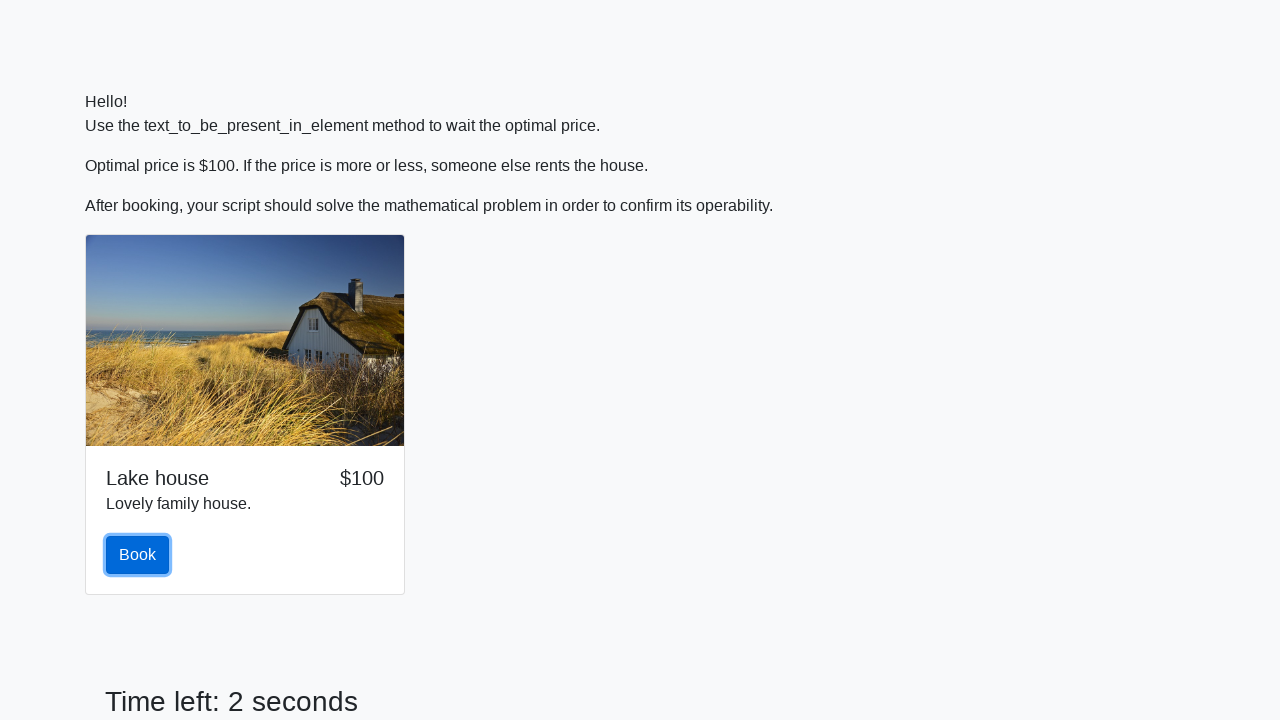

Filled answer field with calculated value on #answer
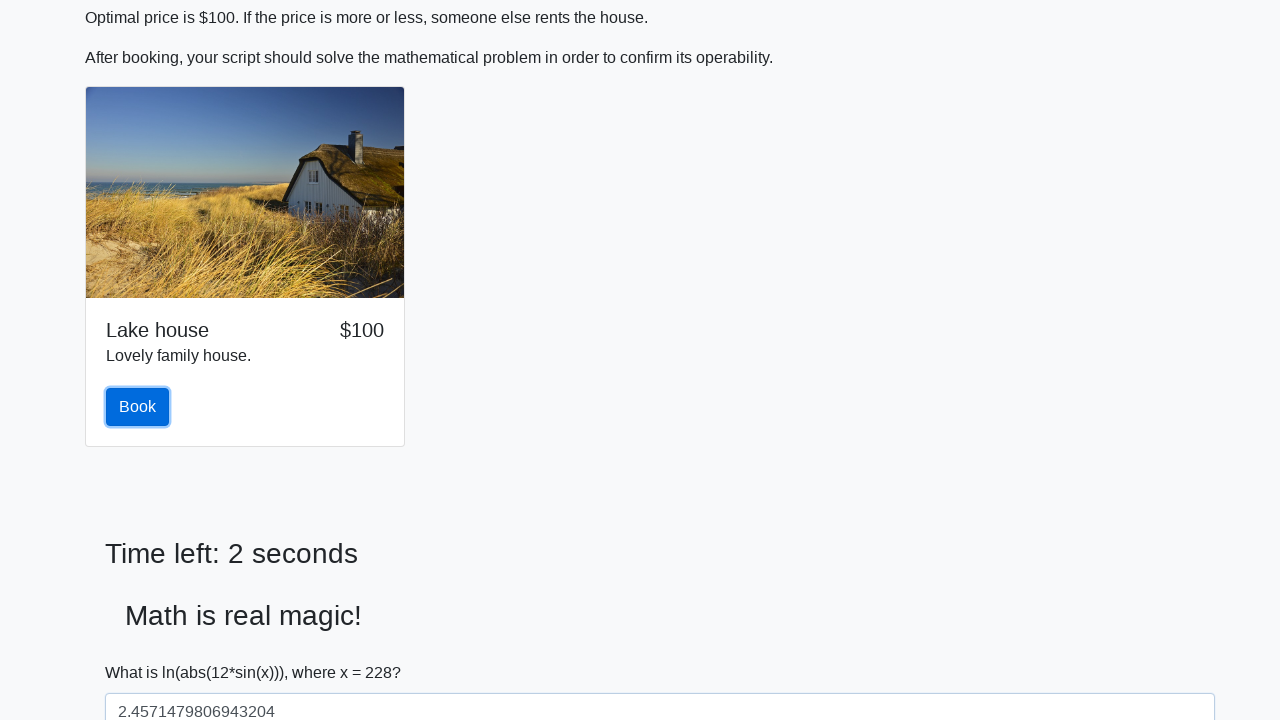

Clicked submit button to complete form at (143, 651) on [type='submit']
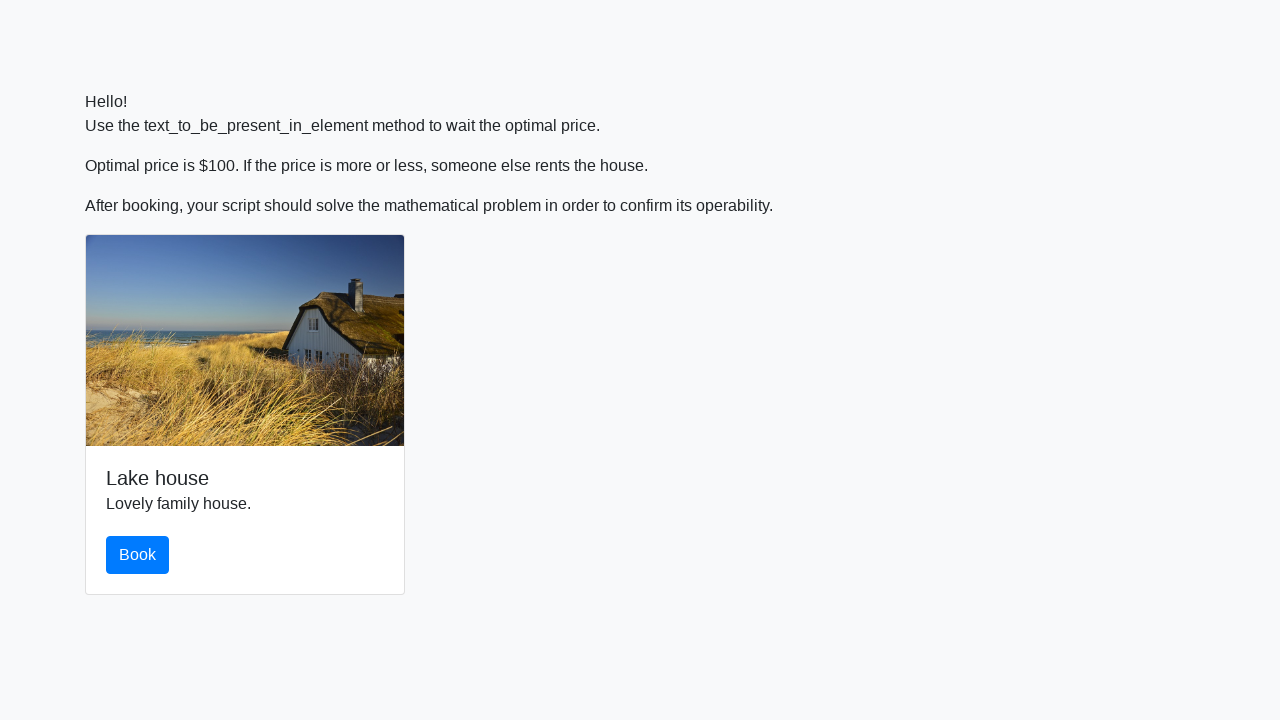

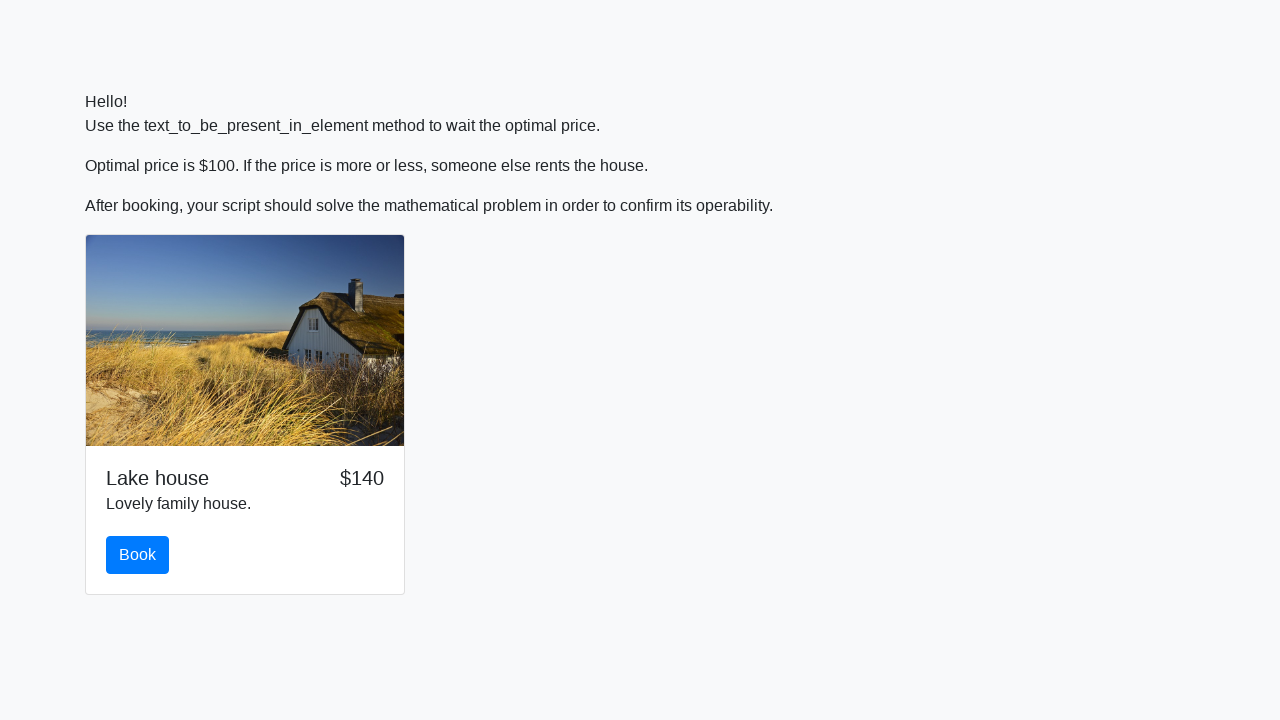